Tests that submitting the login form with only username displays password required validation

Starting URL: https://demo.applitools.com/hackathon.html

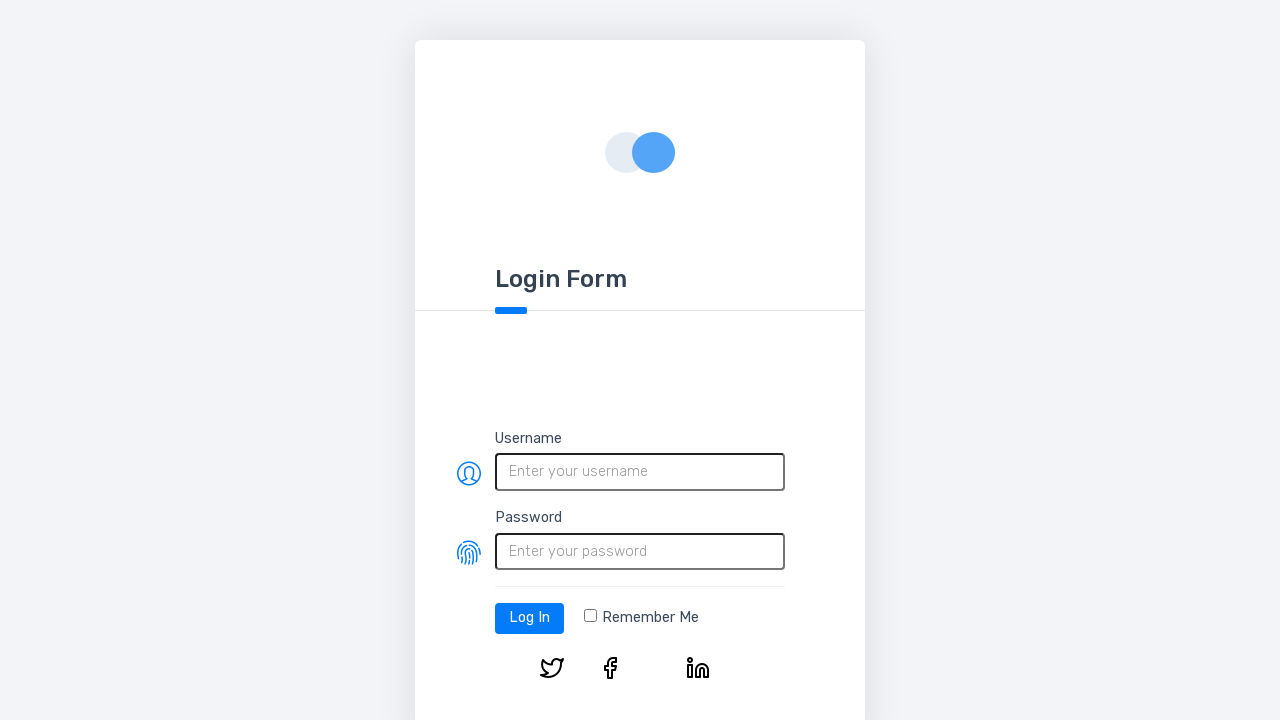

Filled username field with 'John Smith' on #username
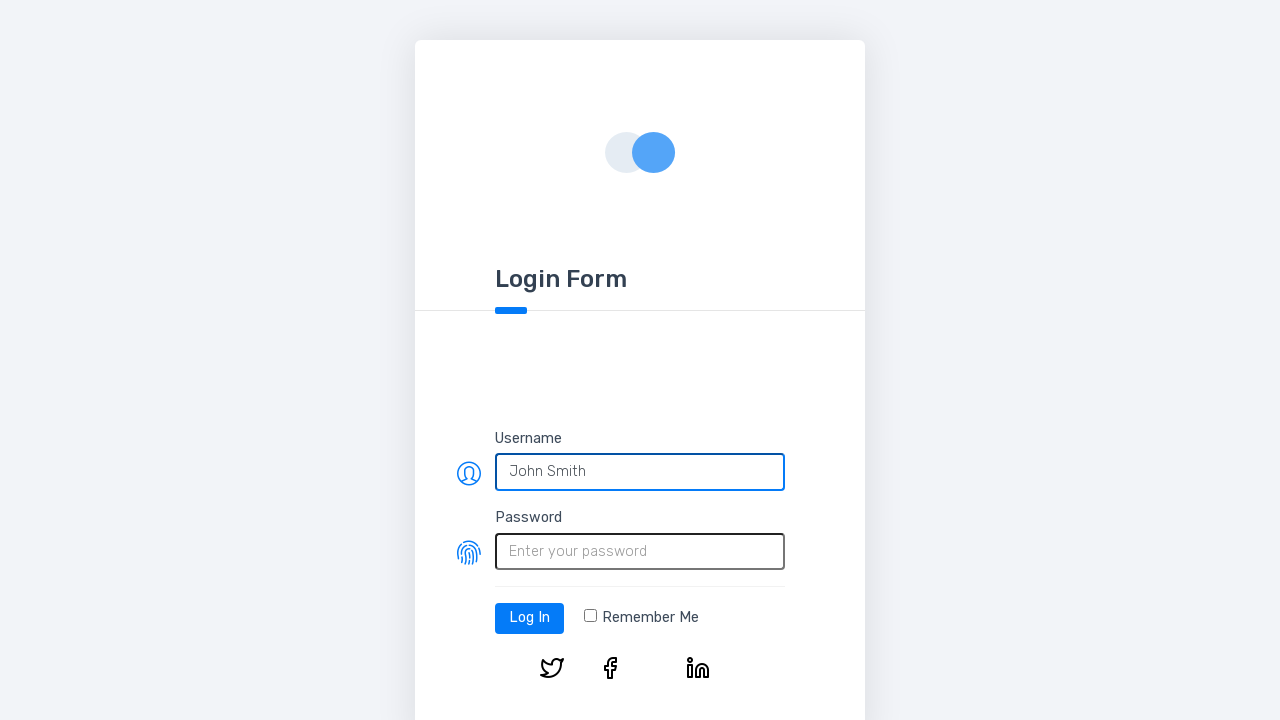

Clicked login button at (530, 618) on #log-in
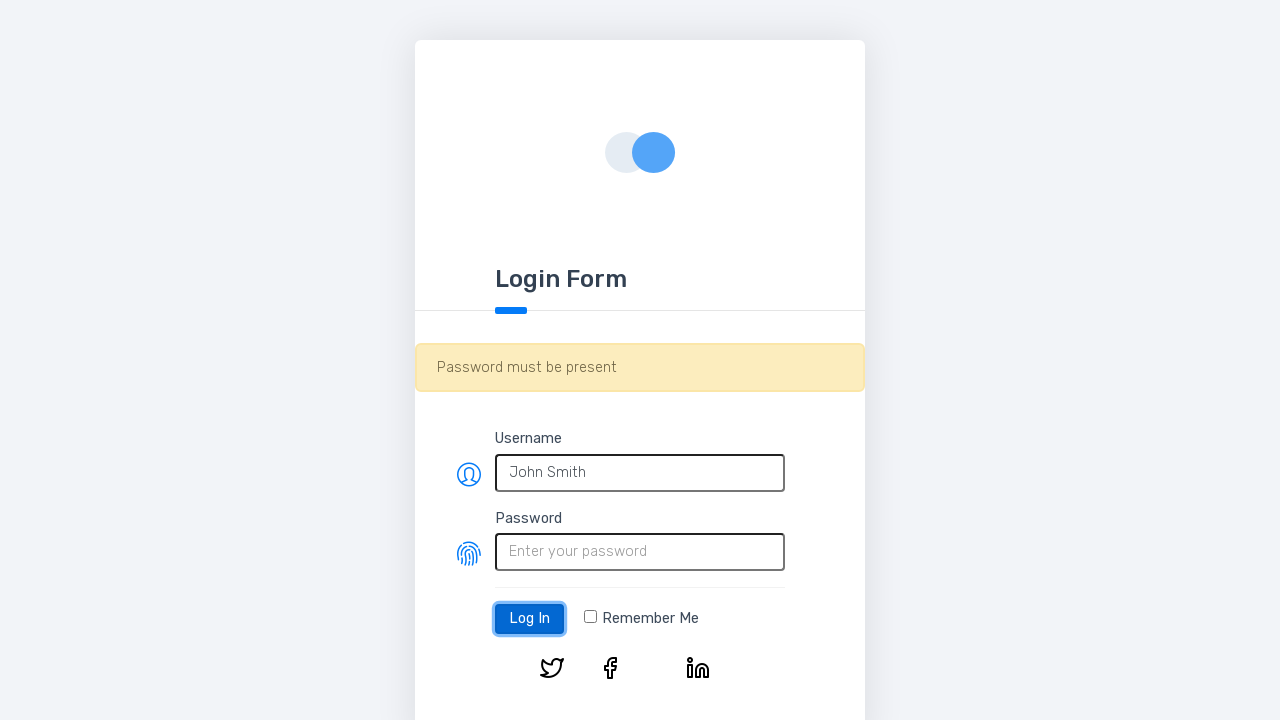

Waited for validation message to appear
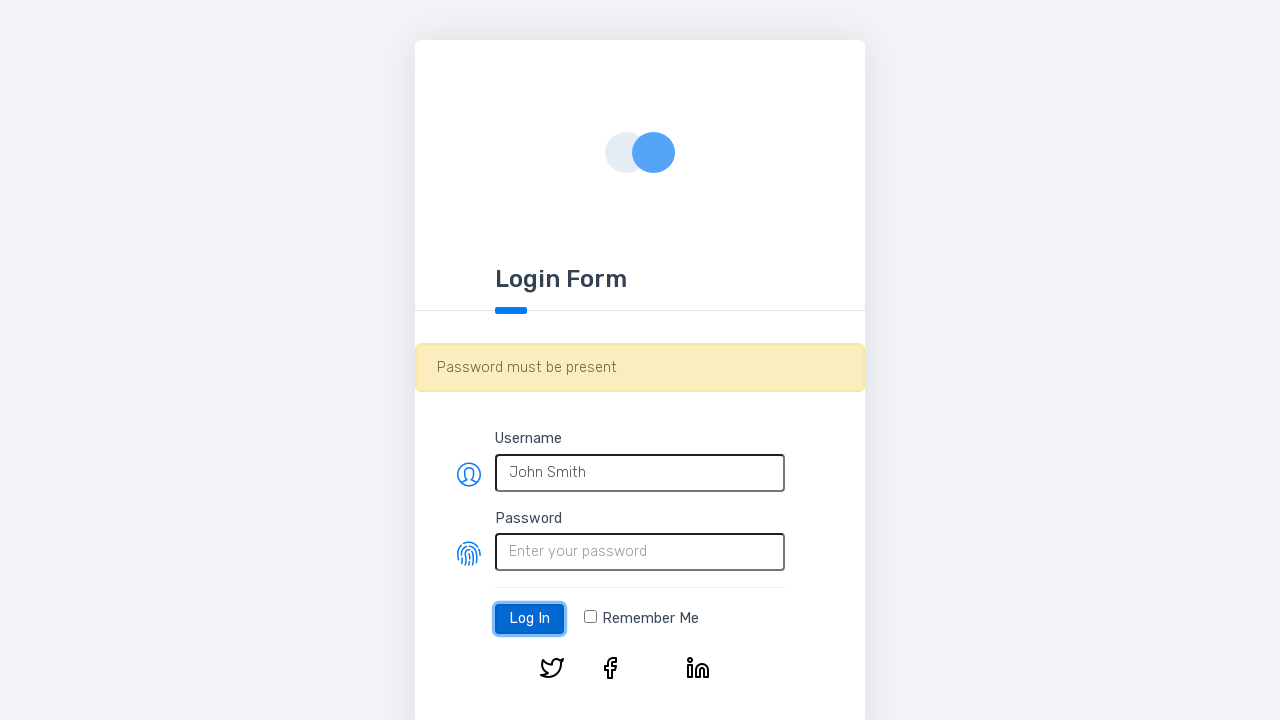

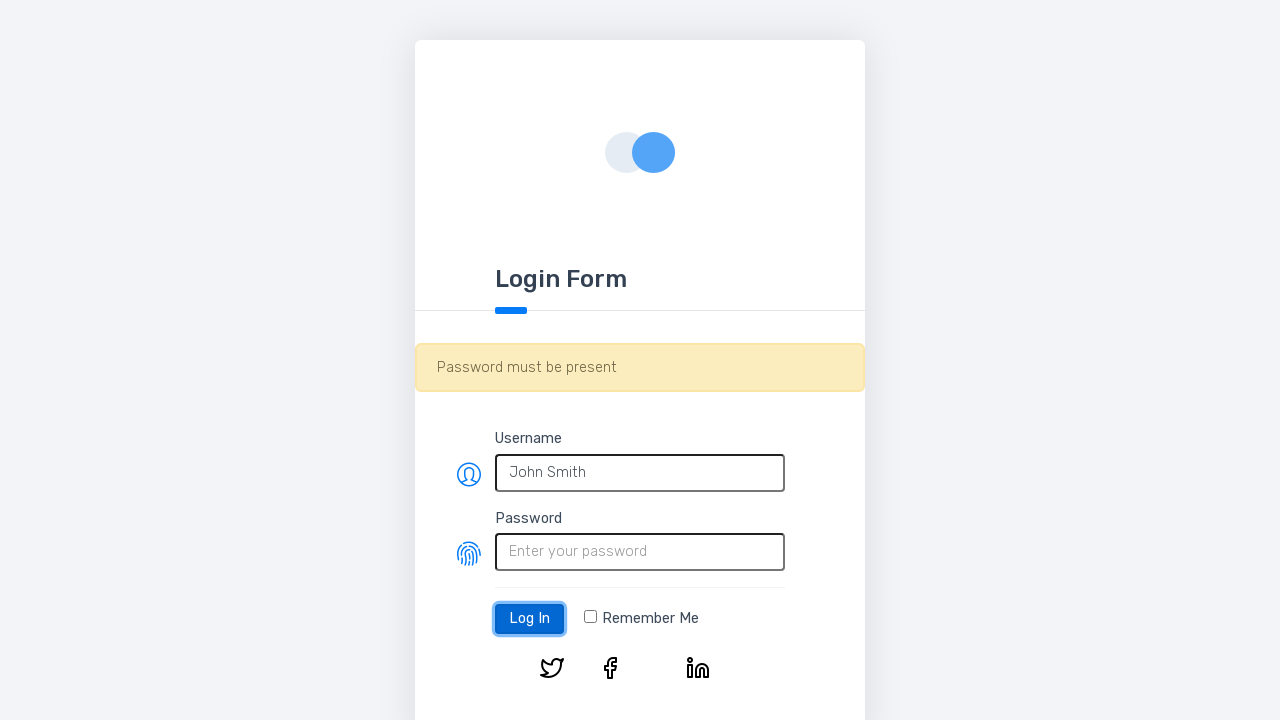